Tests multiple window handling by clicking a link that opens a new window, switching to the child window to verify its content, then switching back to the parent window to verify its content.

Starting URL: https://the-internet.herokuapp.com/

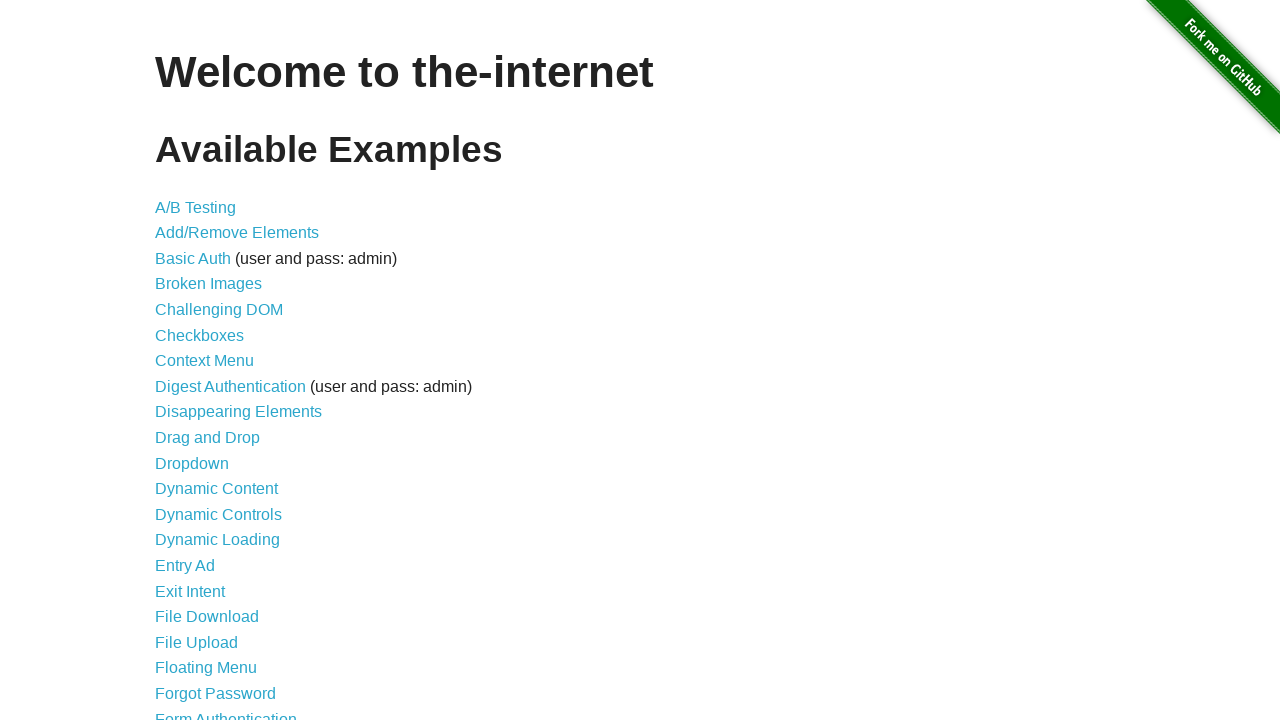

Clicked on 'Multiple Windows' link at (218, 369) on xpath=//a[text()='Multiple Windows']
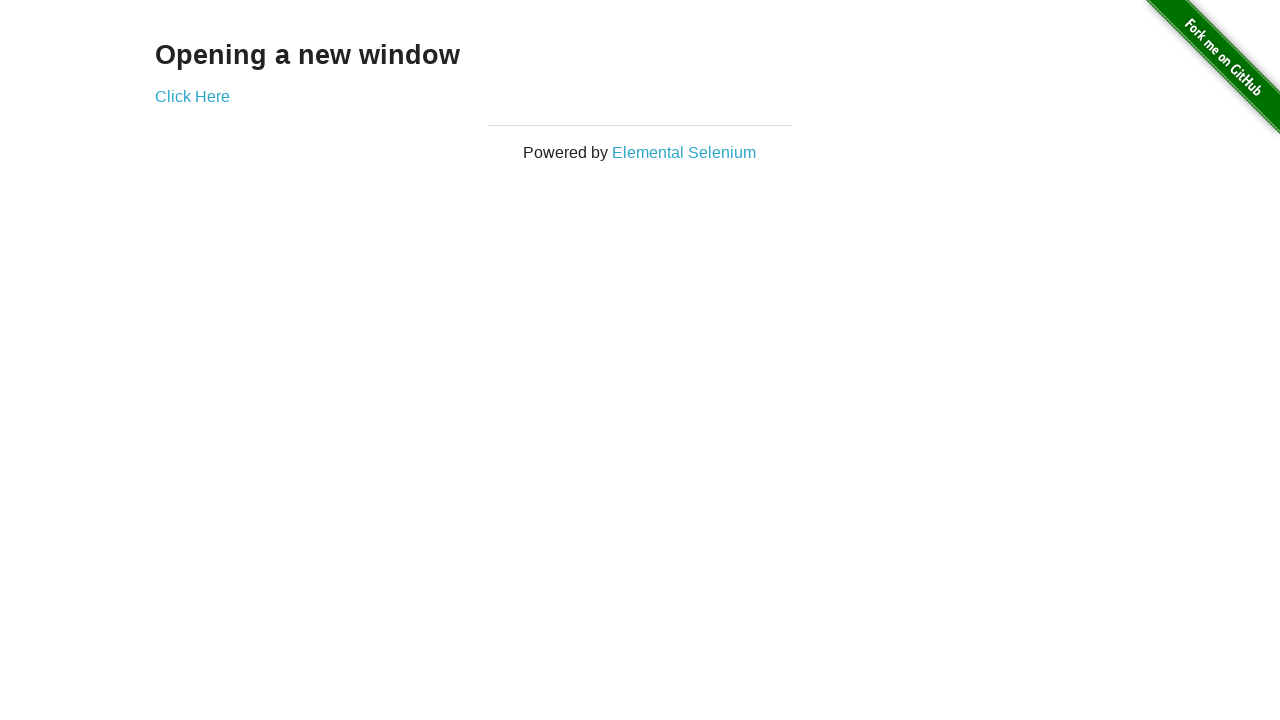

Clicked on 'Click Here' link to open new window at (192, 96) on xpath=//a[text()='Click Here']
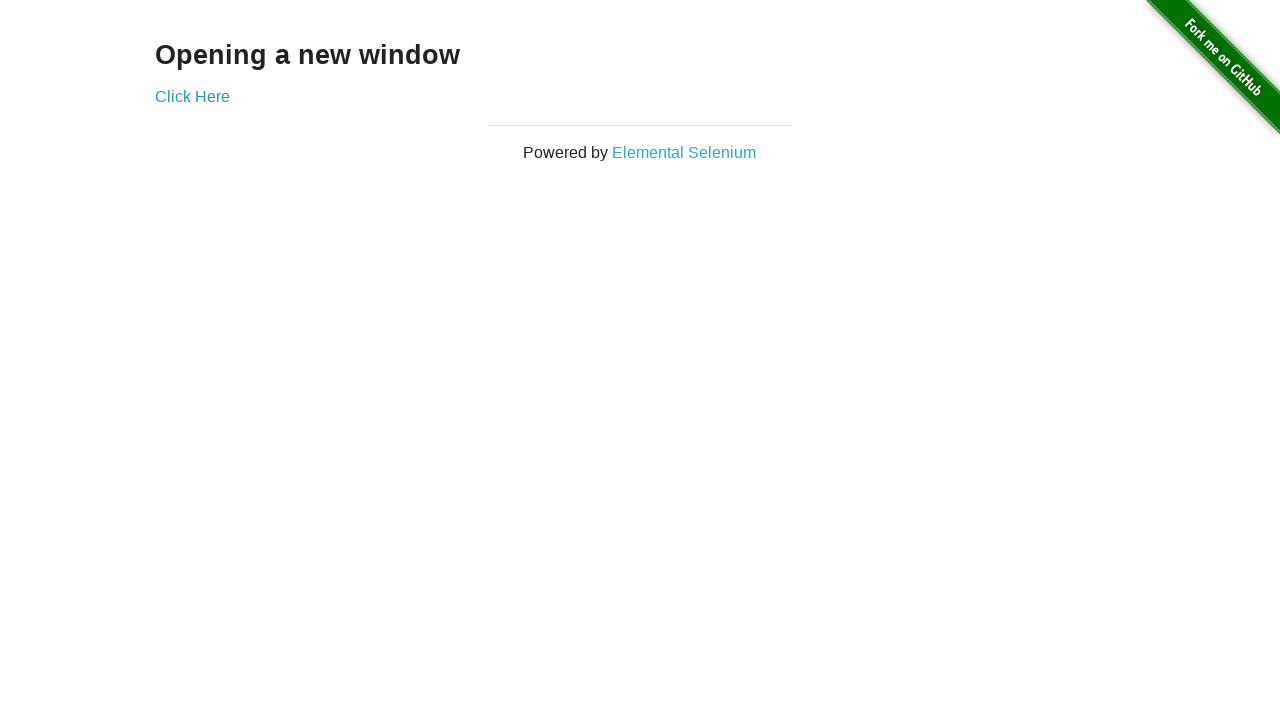

Captured child window reference
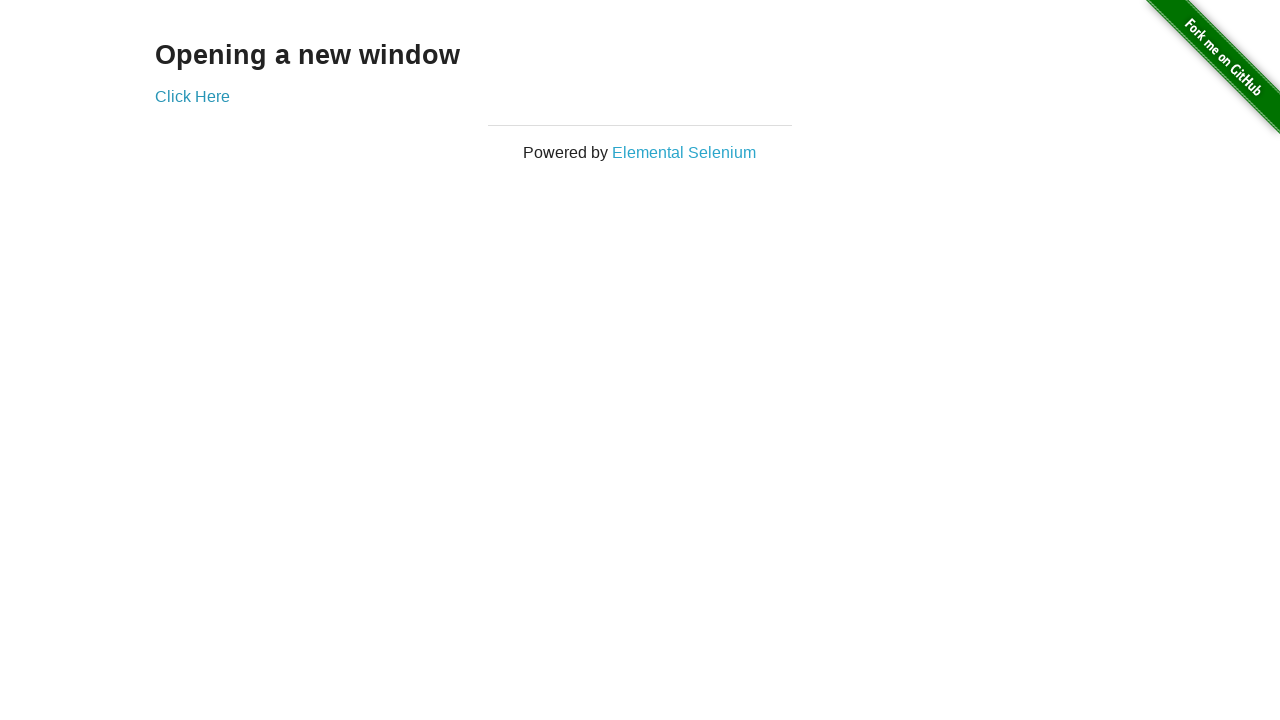

Waited for child window to load - 'New Window' heading found
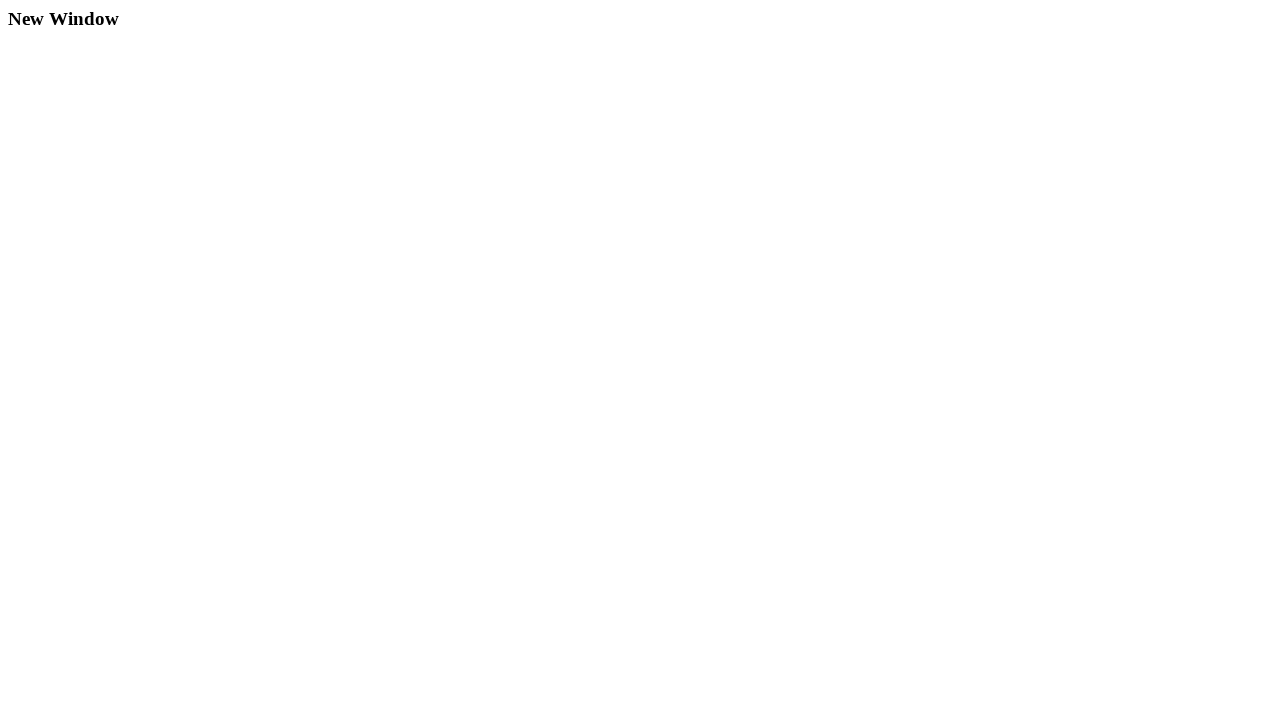

Retrieved child window text: 'New Window'
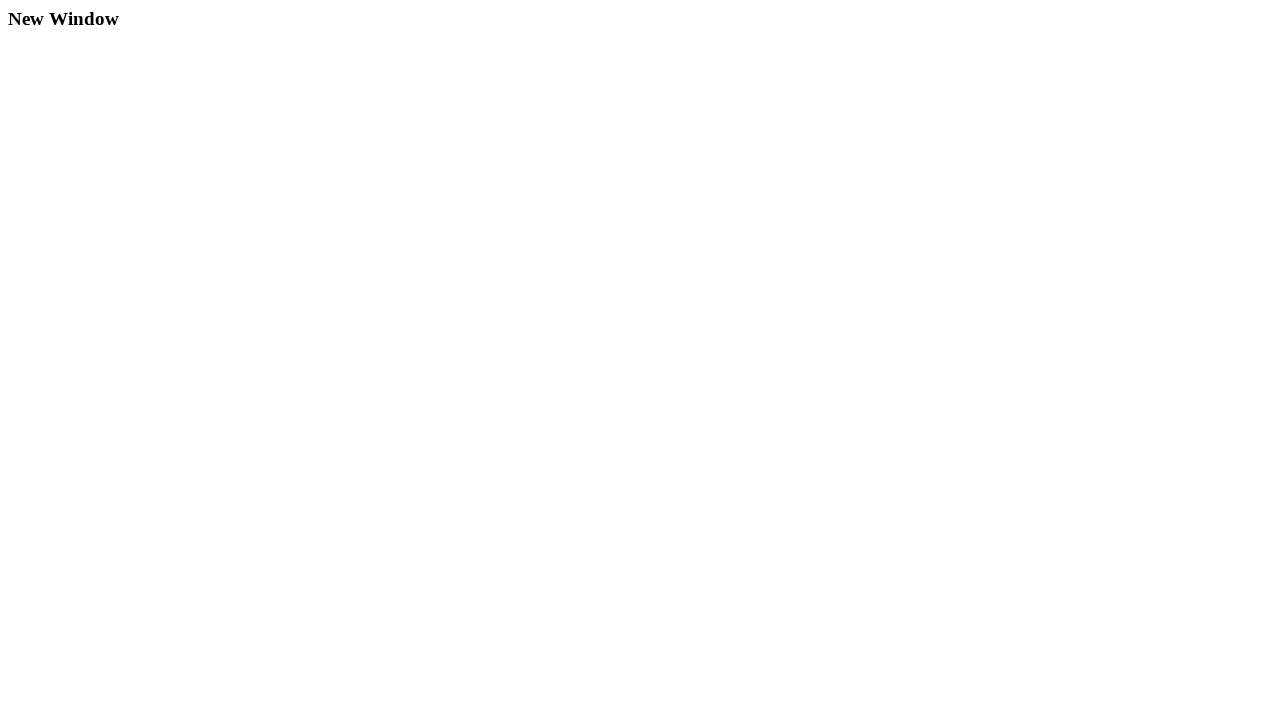

Retrieved parent window text: 'Opening a new window'
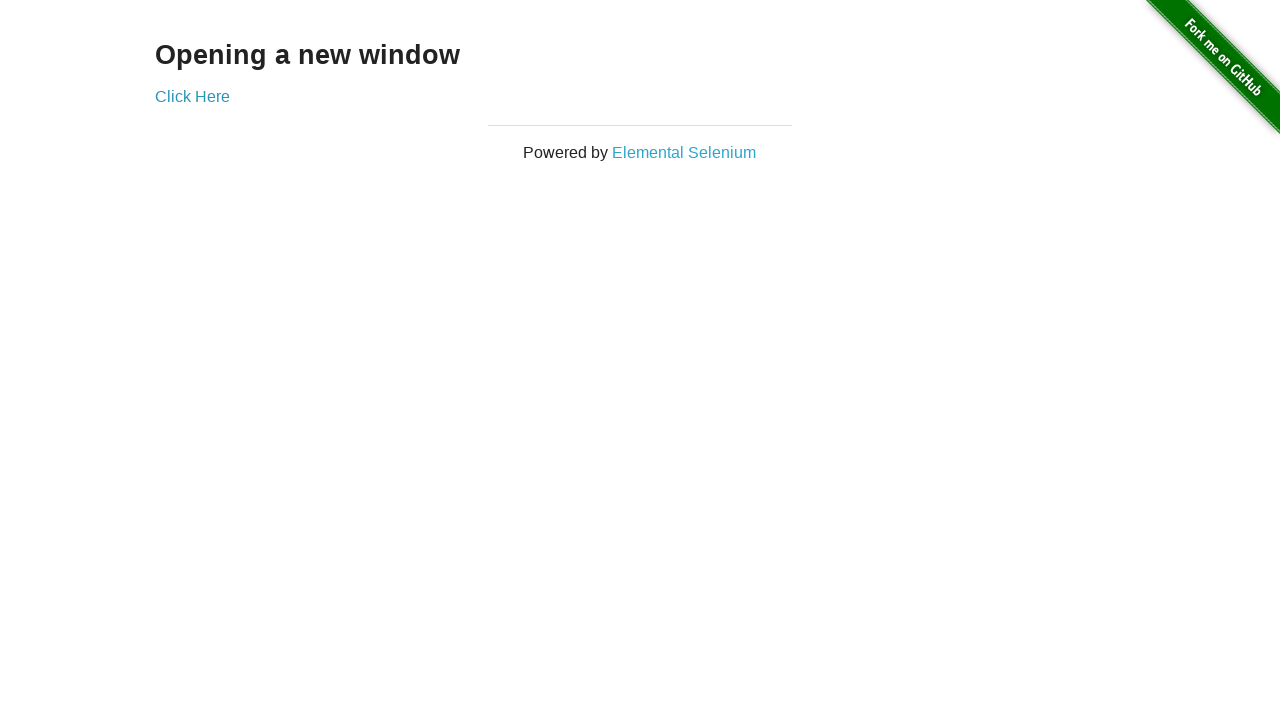

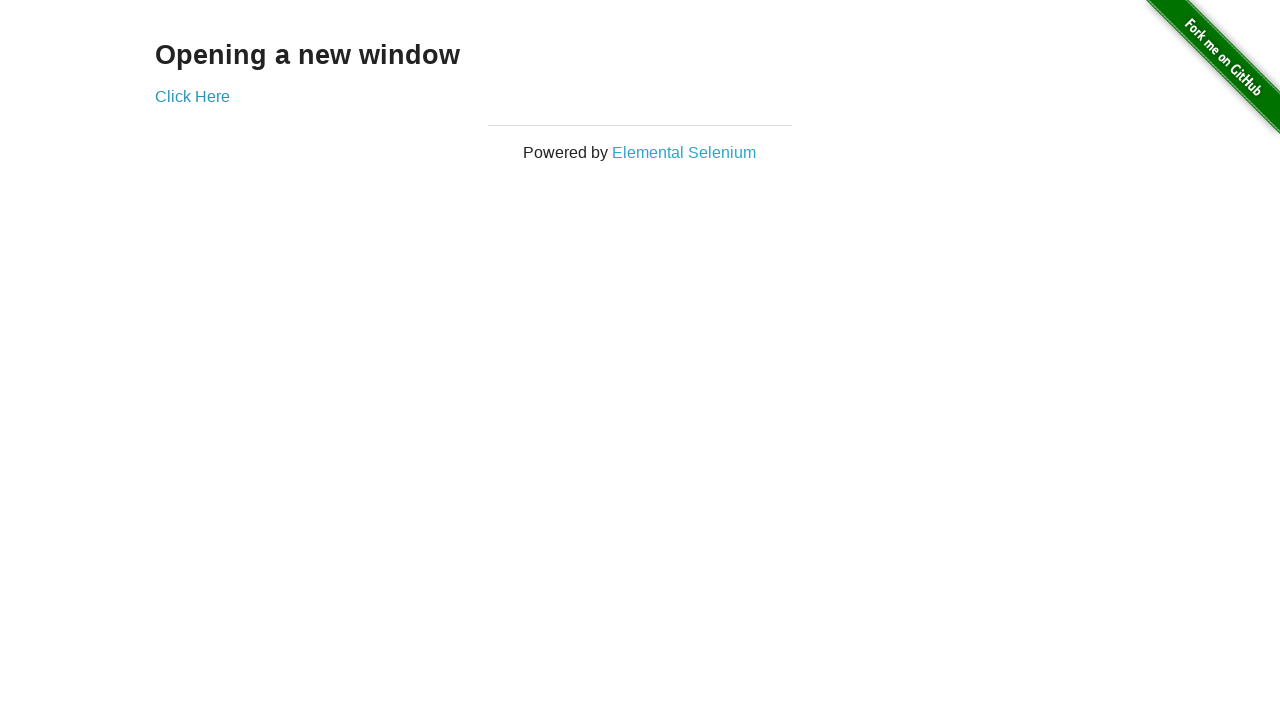